Tests the increment button functionality on a practice e-commerce site by clicking the increment button 4 times and verifying the value changes

Starting URL: https://rahulshettyacademy.com/seleniumPractise/#/

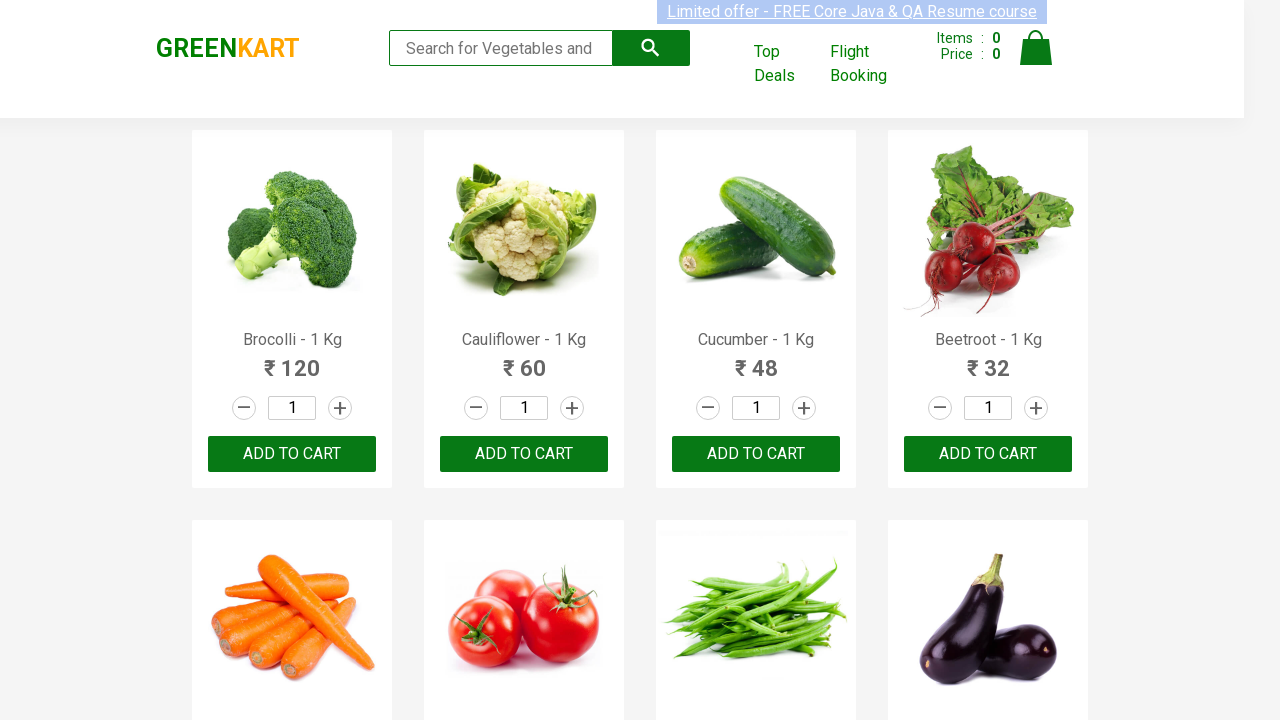

Waited for increment button to be available
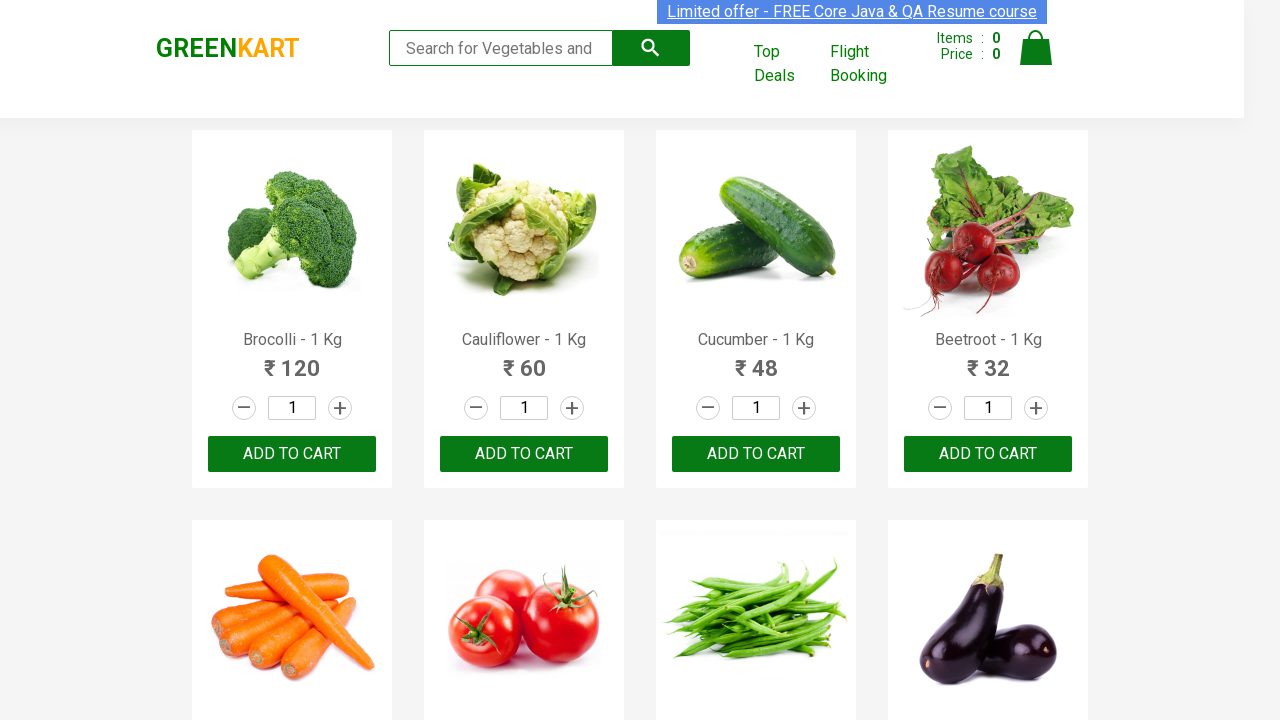

Clicked increment button (click 1 of 4) at (340, 408) on xpath=//*[@class='increment']
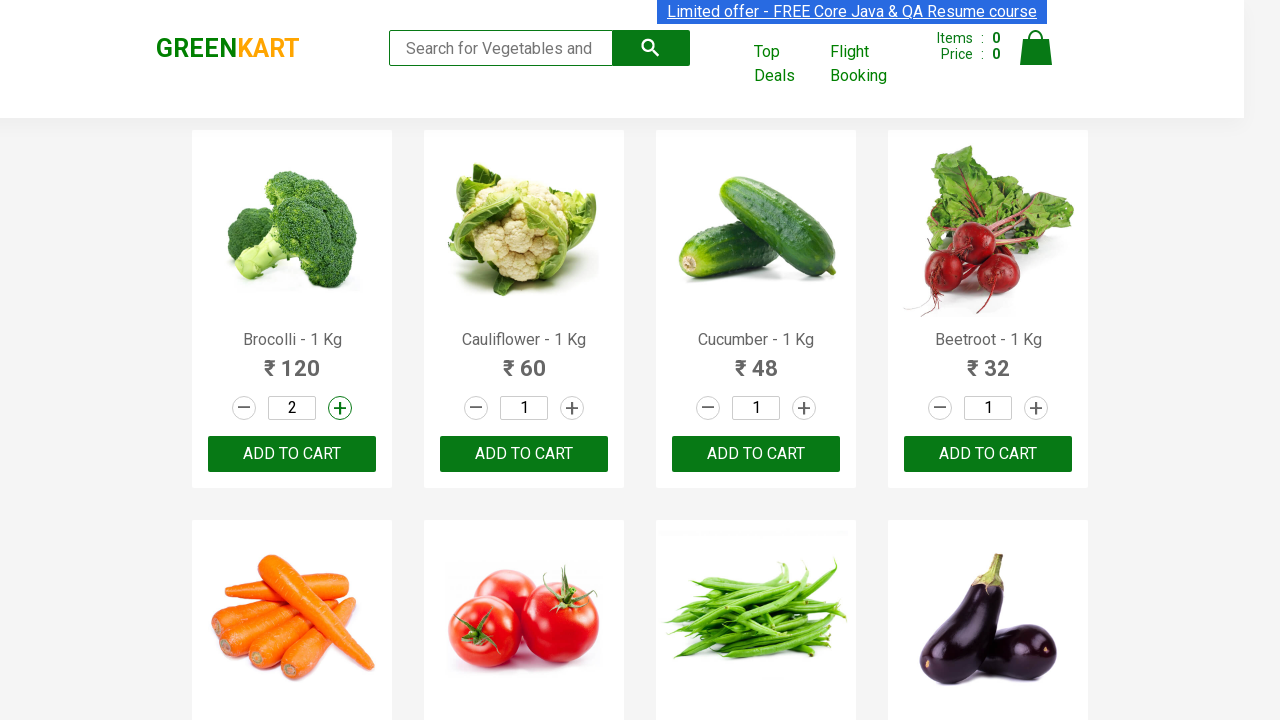

Waited for value to update after increment
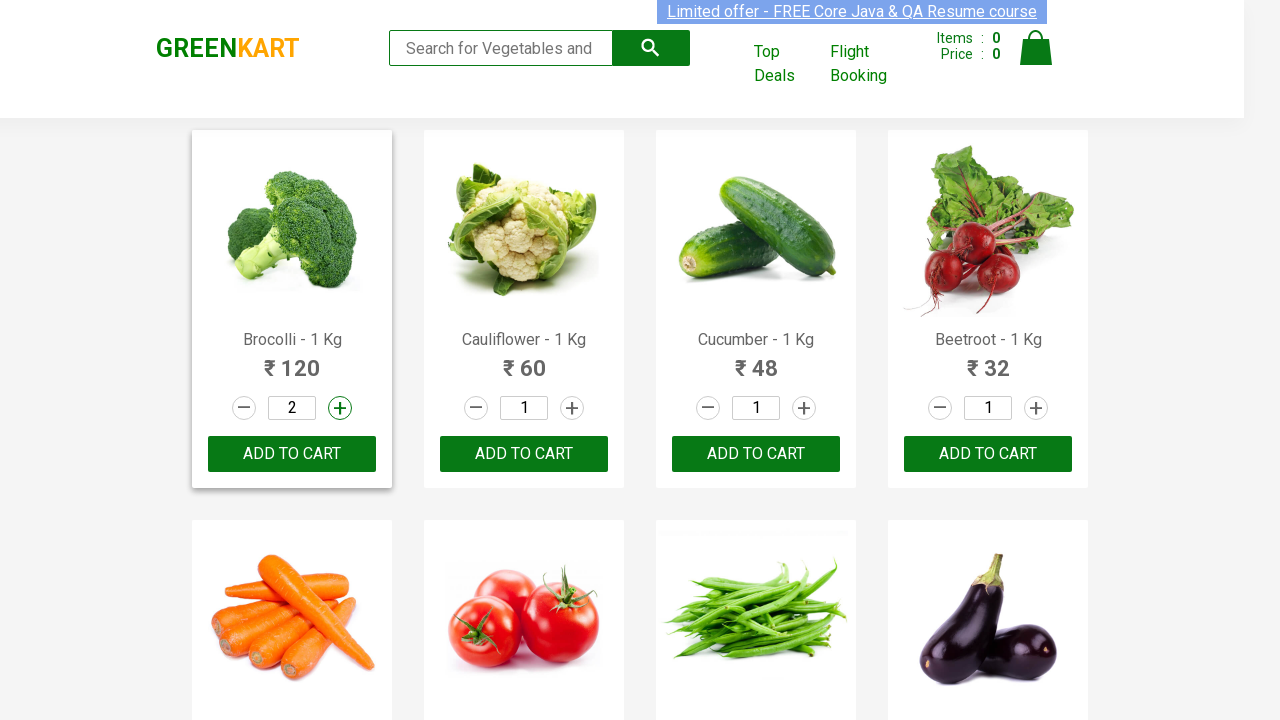

Clicked increment button (click 2 of 4) at (340, 408) on xpath=//*[@class='increment']
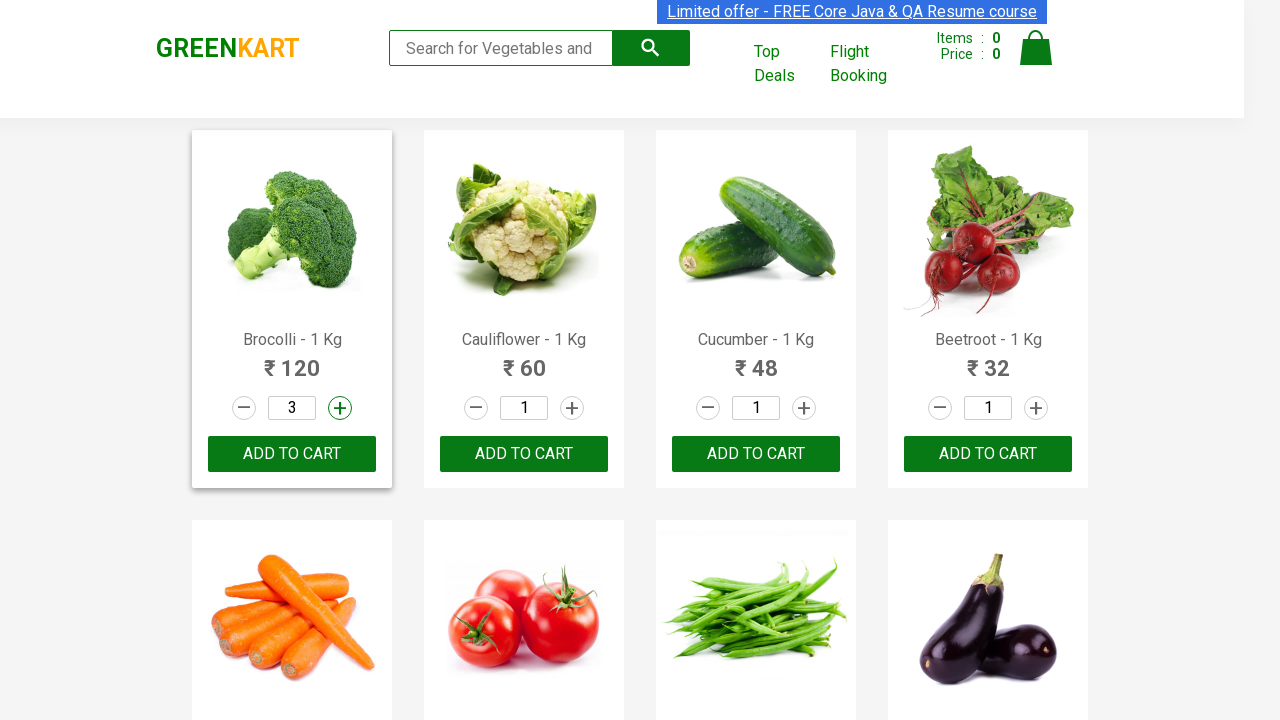

Waited for value to update after increment
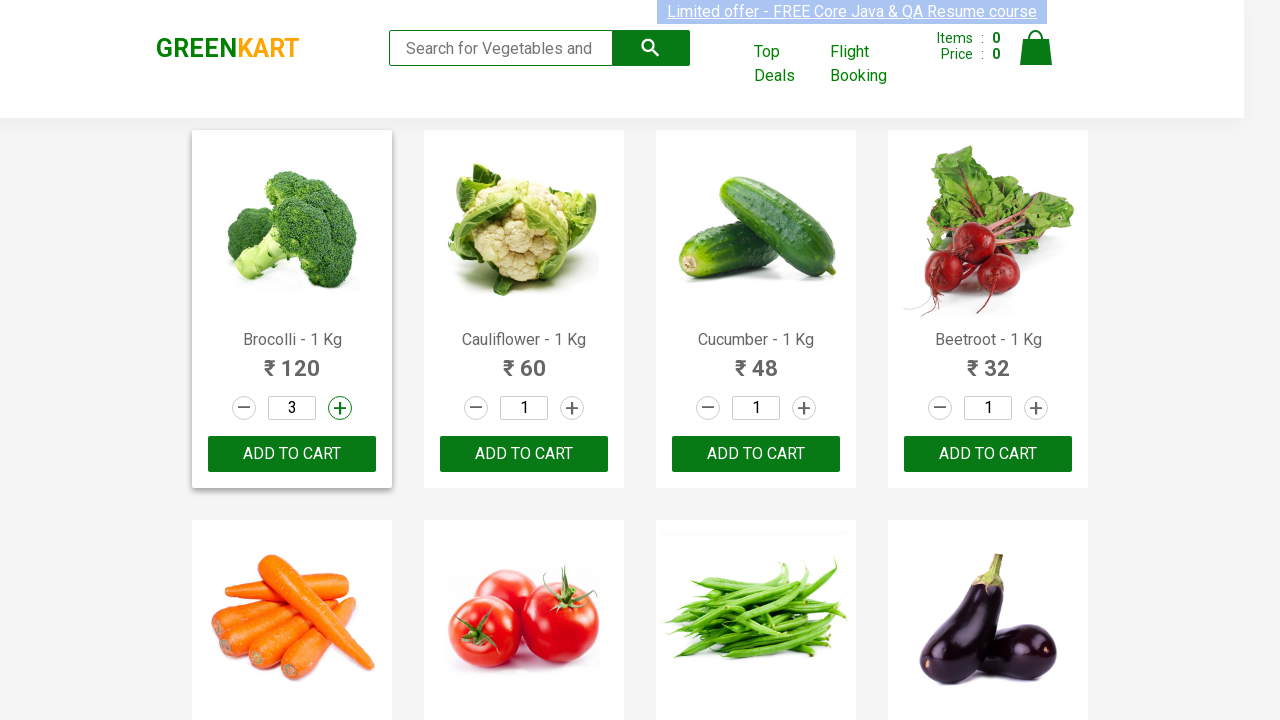

Clicked increment button (click 3 of 4) at (340, 408) on xpath=//*[@class='increment']
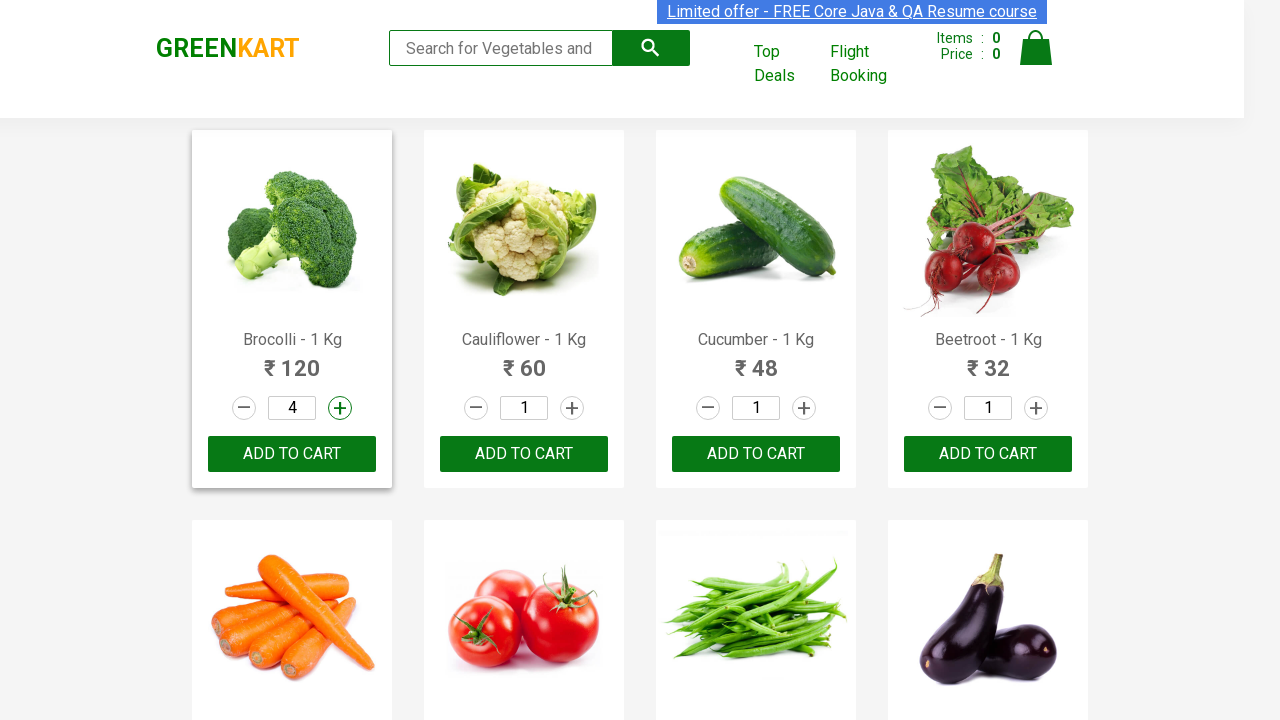

Waited for value to update after increment
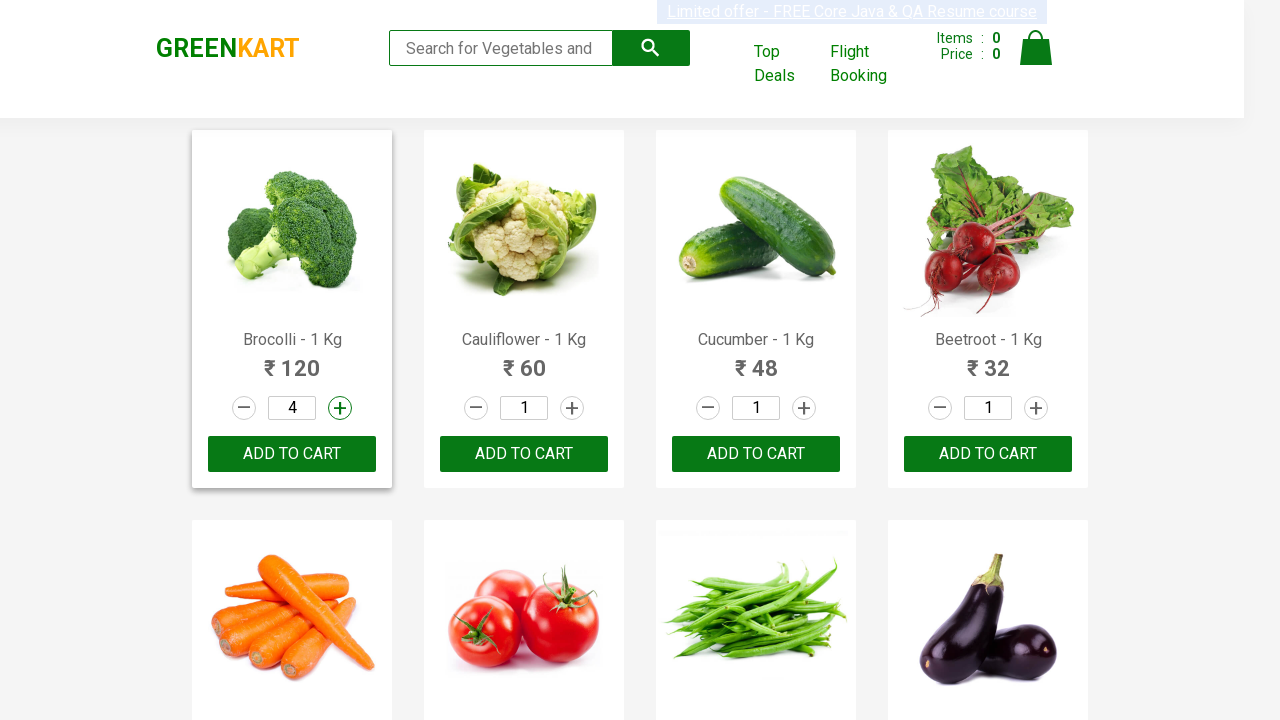

Clicked increment button (click 4 of 4) at (340, 408) on xpath=//*[@class='increment']
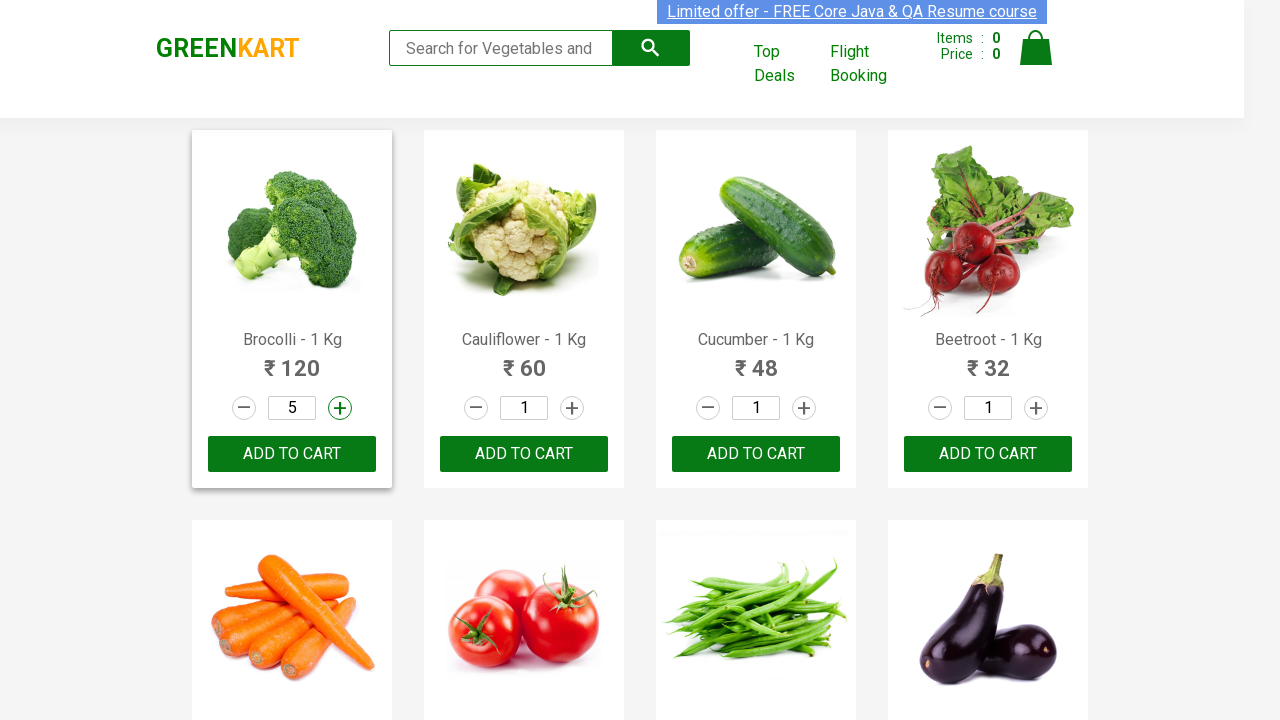

Waited for value to update after increment
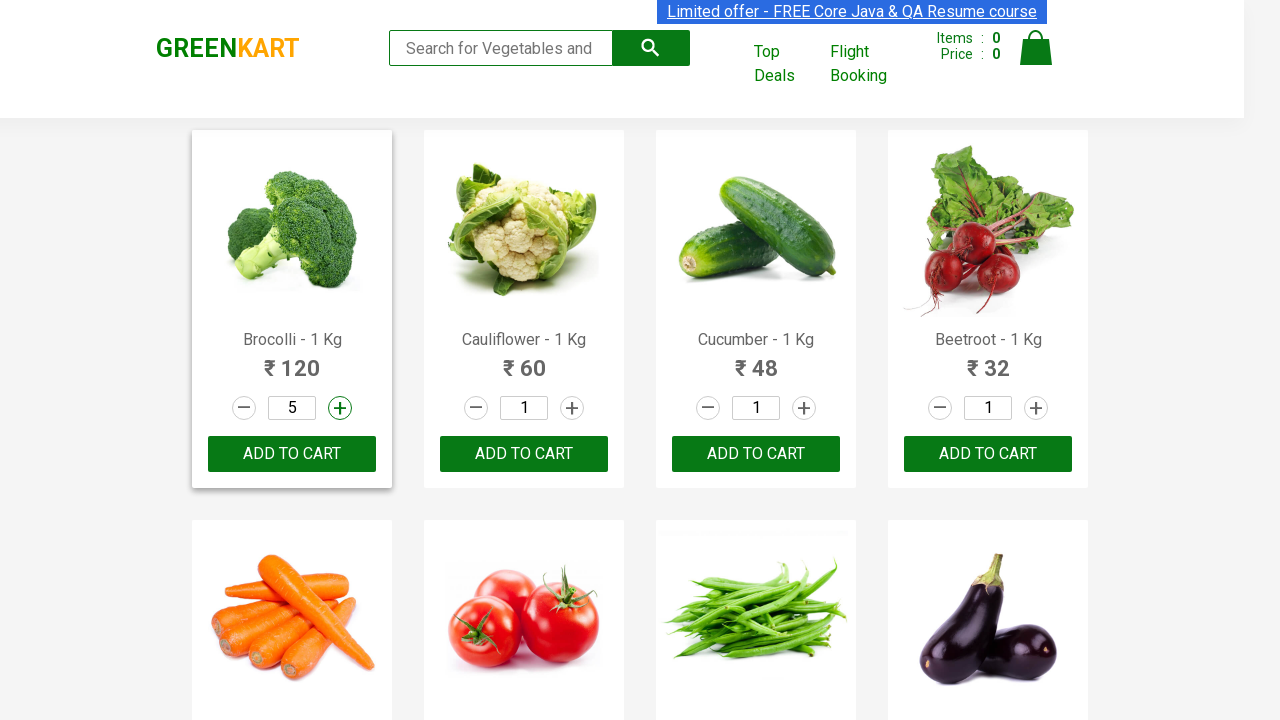

Verified final increment value is visible
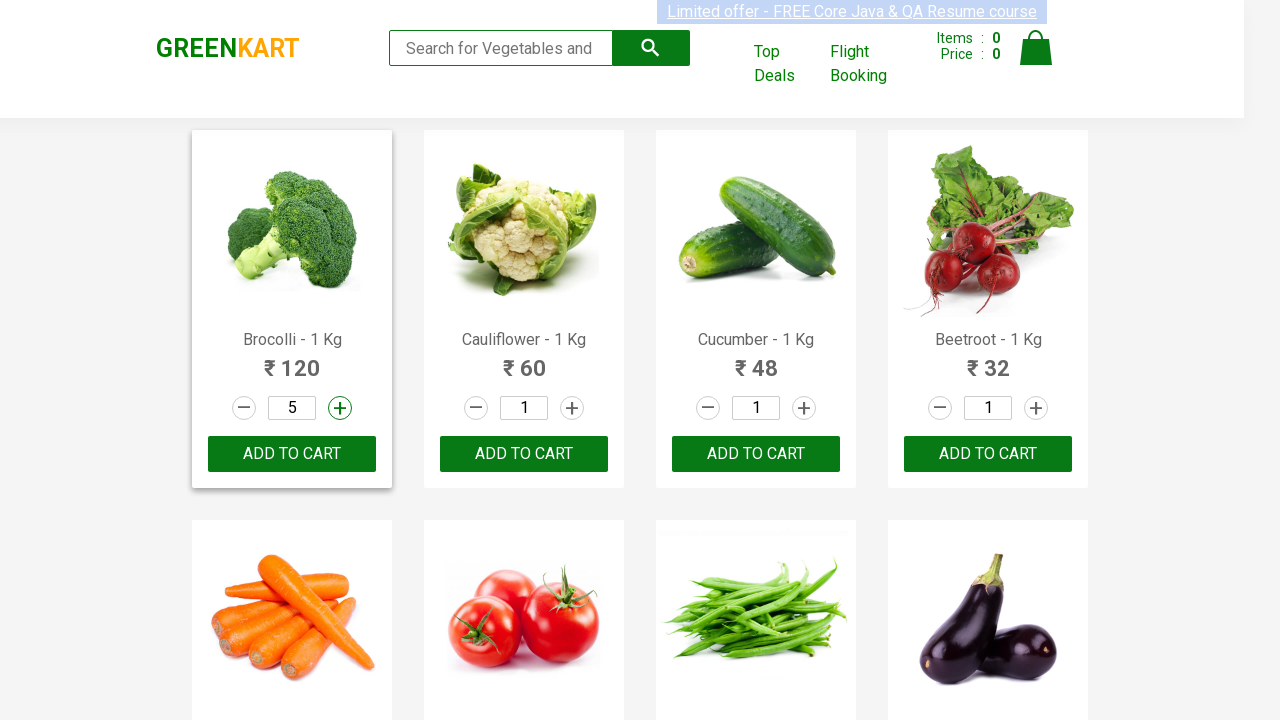

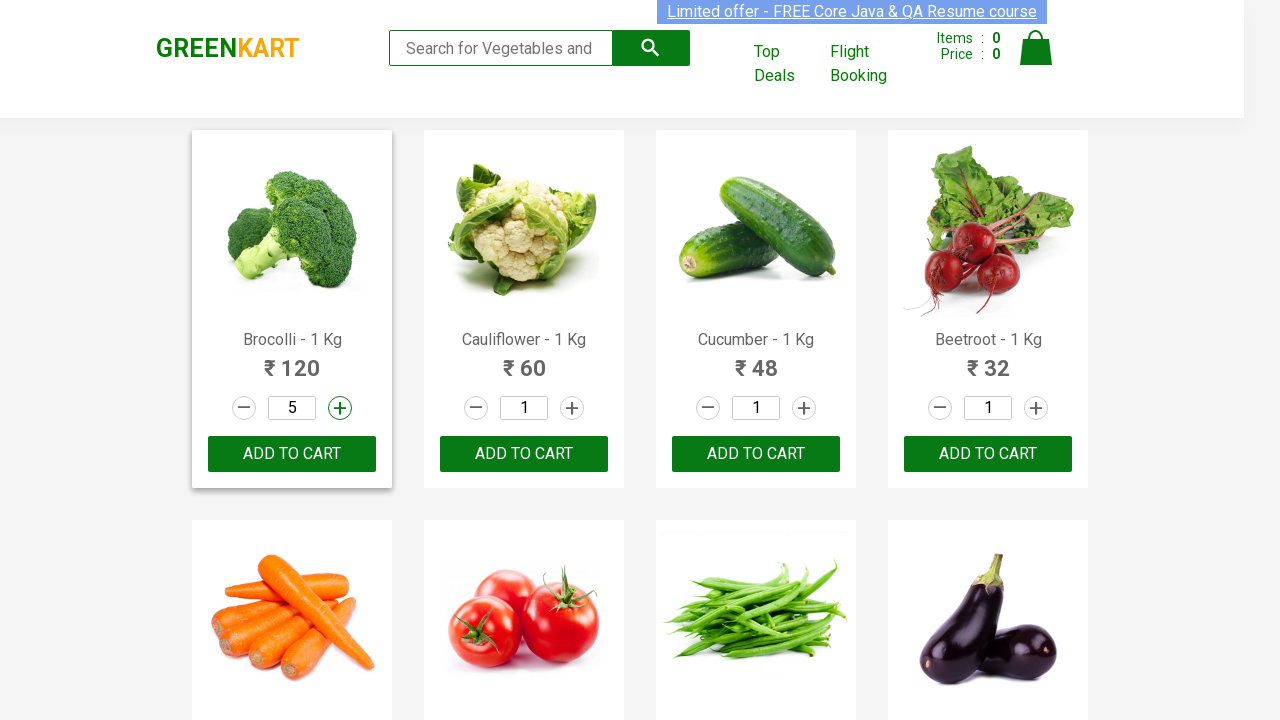